Tests that new todo items are appended to the bottom of the list by creating 3 items and verifying the count

Starting URL: https://demo.playwright.dev/todomvc

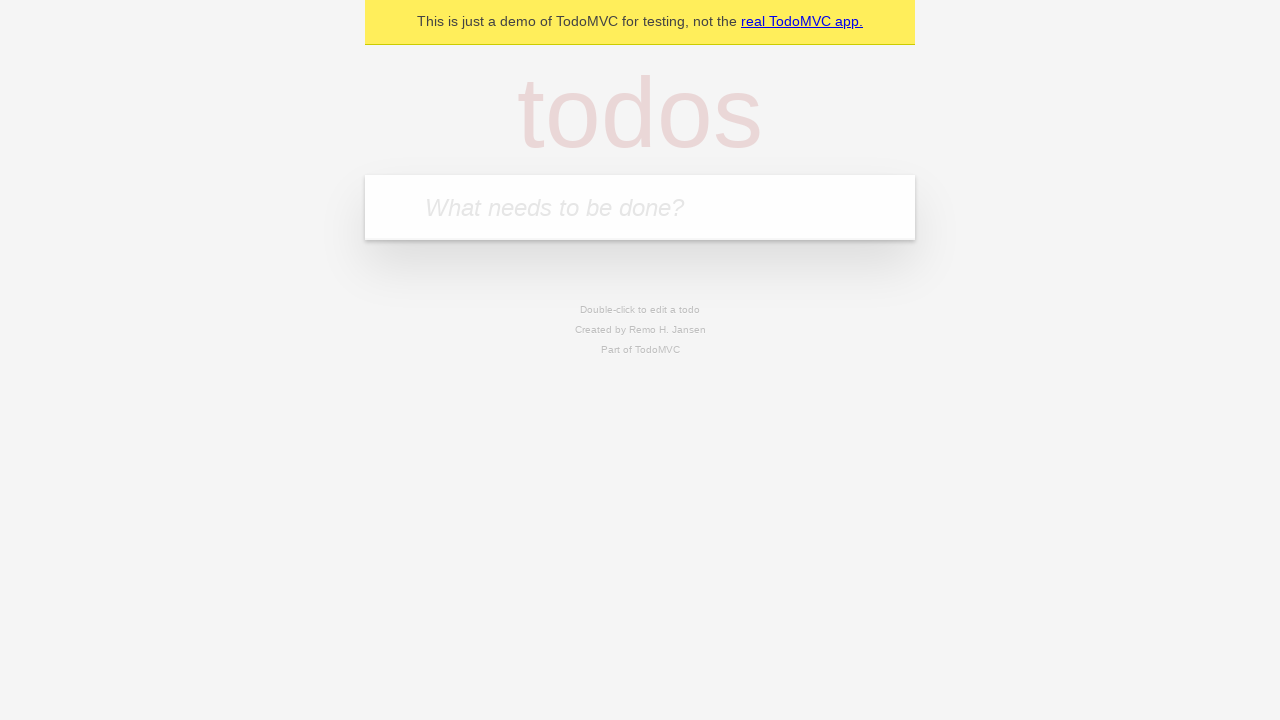

Filled todo input with 'buy some cheese' on internal:attr=[placeholder="What needs to be done?"i]
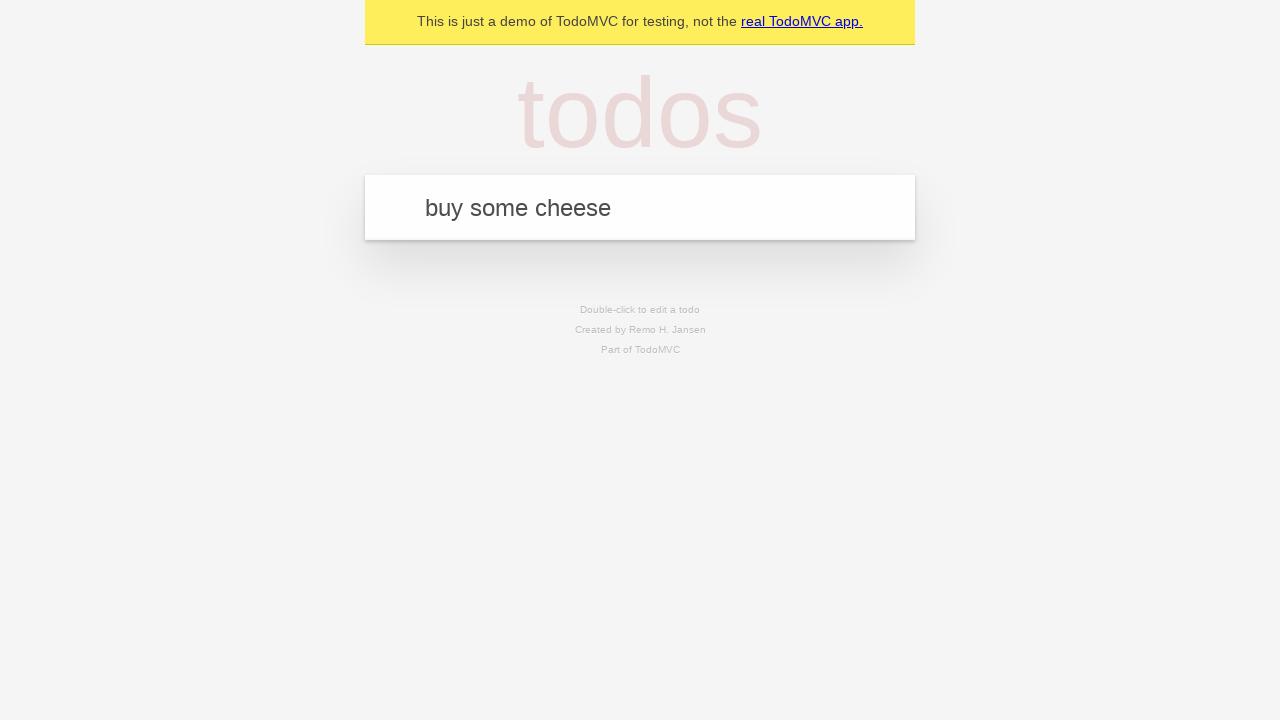

Pressed Enter to add first todo item on internal:attr=[placeholder="What needs to be done?"i]
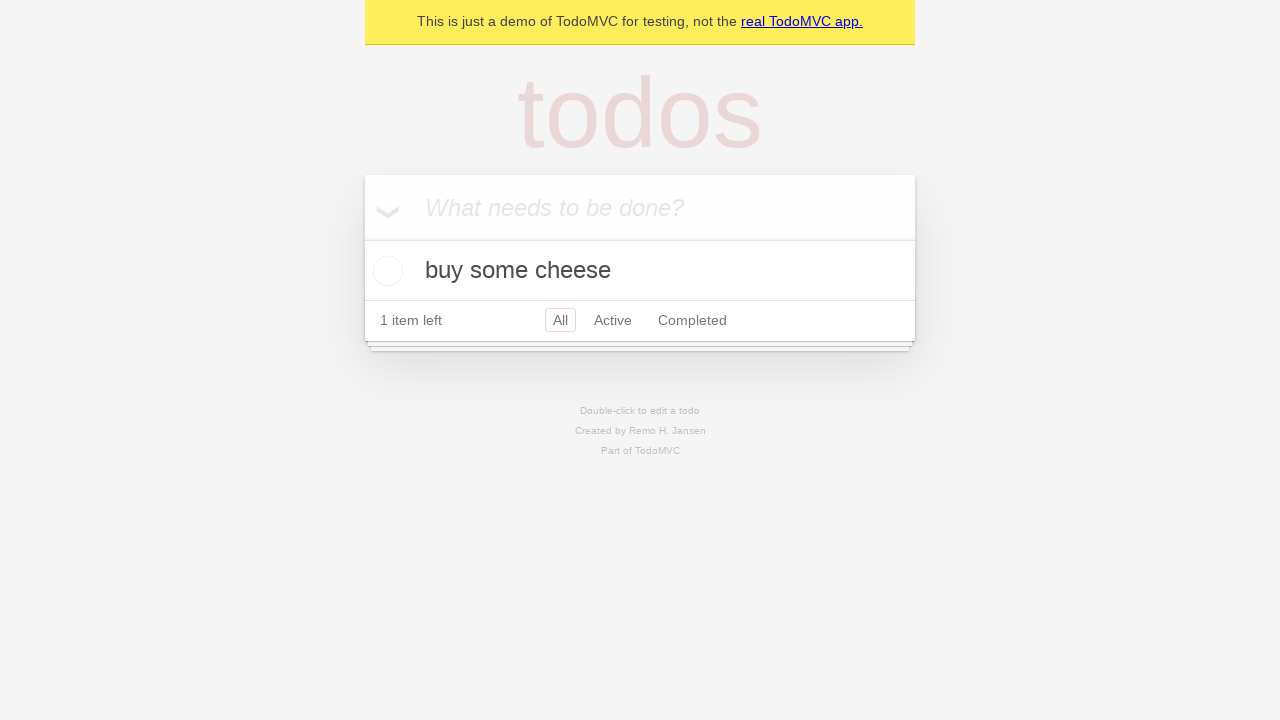

Filled todo input with 'feed the cat' on internal:attr=[placeholder="What needs to be done?"i]
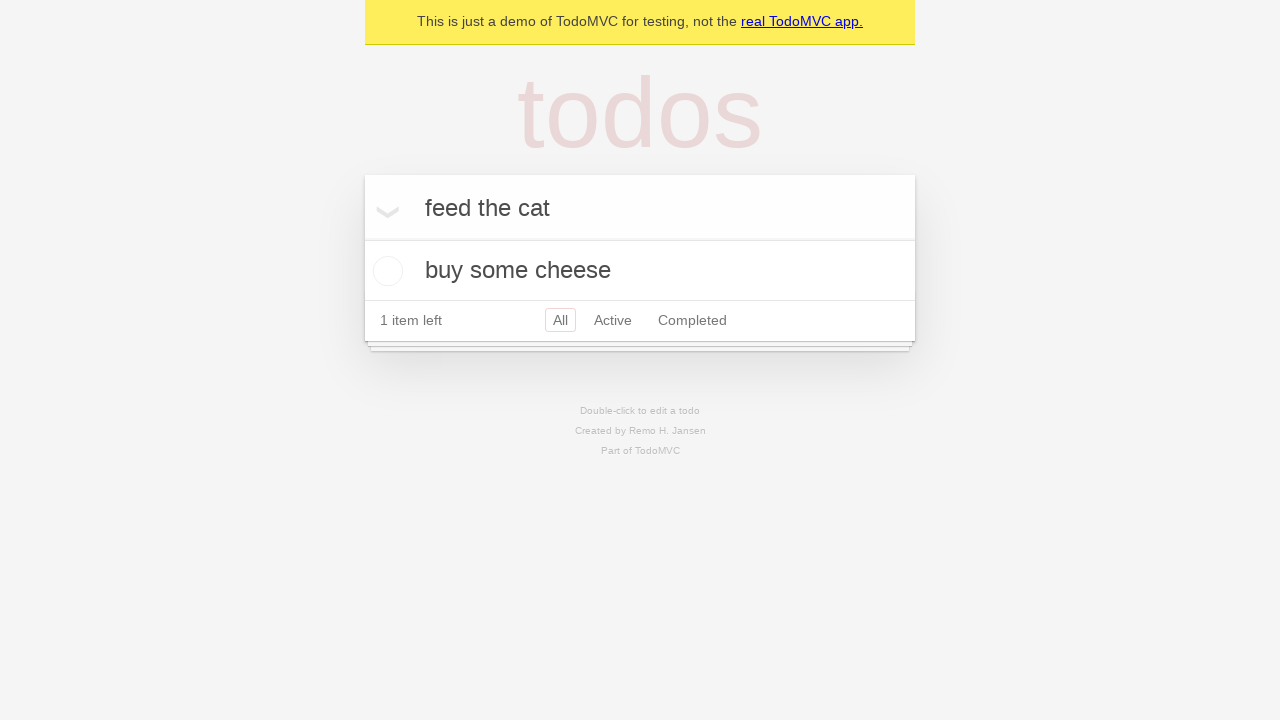

Pressed Enter to add second todo item on internal:attr=[placeholder="What needs to be done?"i]
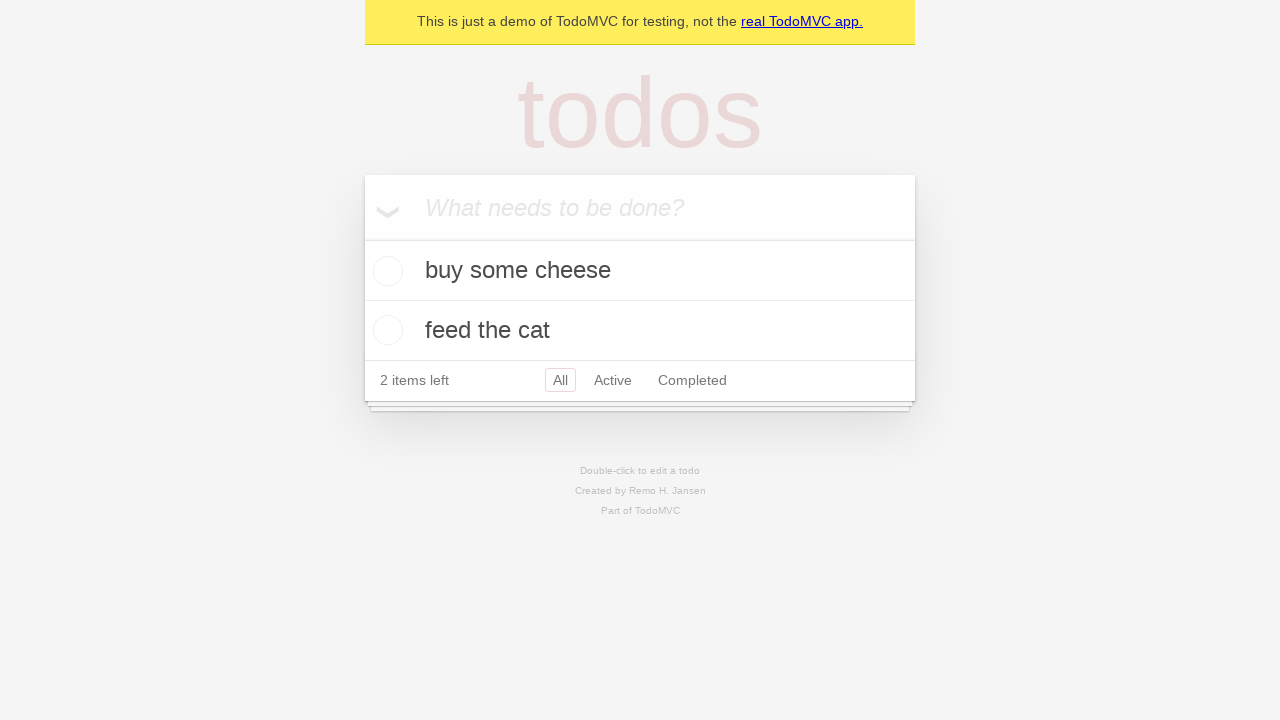

Filled todo input with 'book a doctors appointment' on internal:attr=[placeholder="What needs to be done?"i]
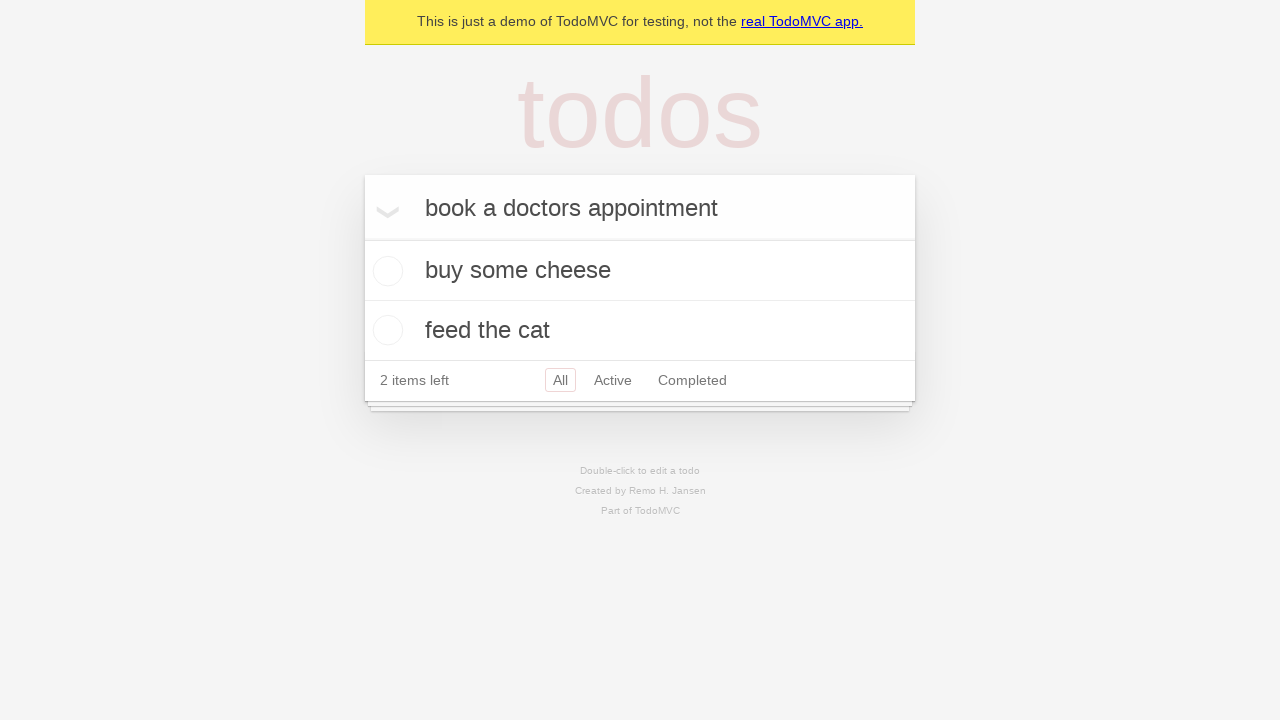

Pressed Enter to add third todo item on internal:attr=[placeholder="What needs to be done?"i]
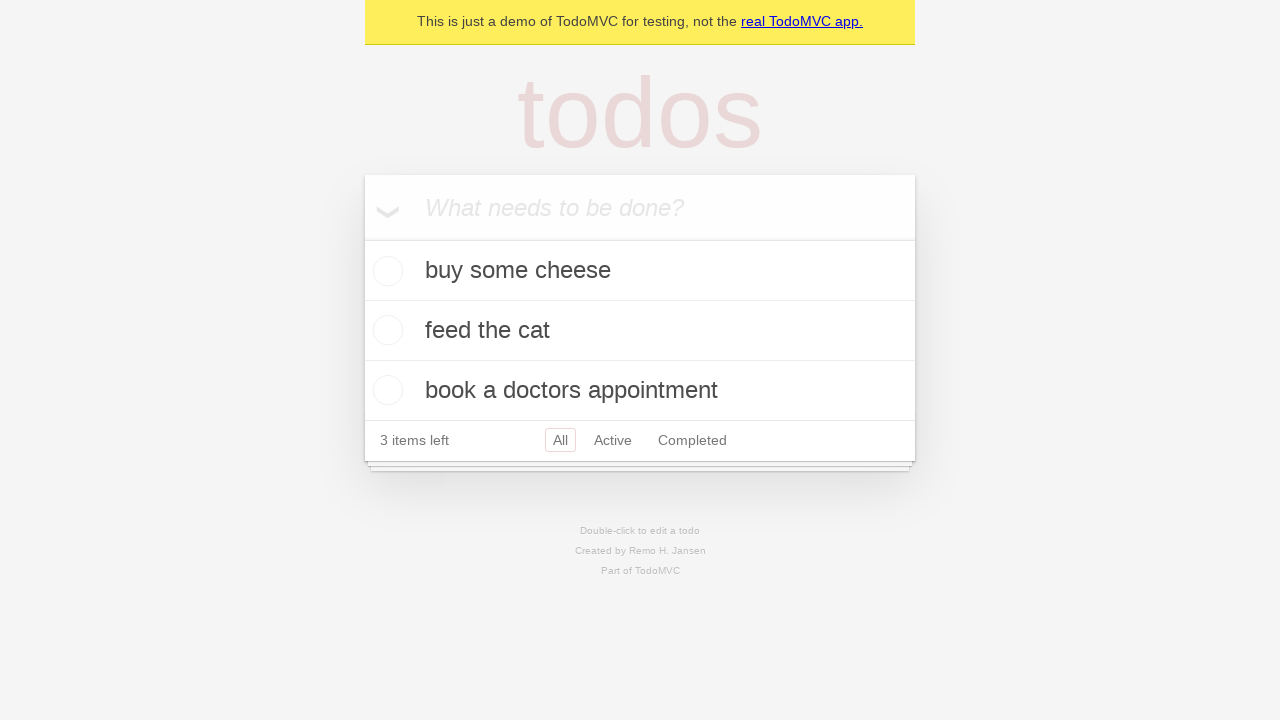

Verified all 3 items were added to the list
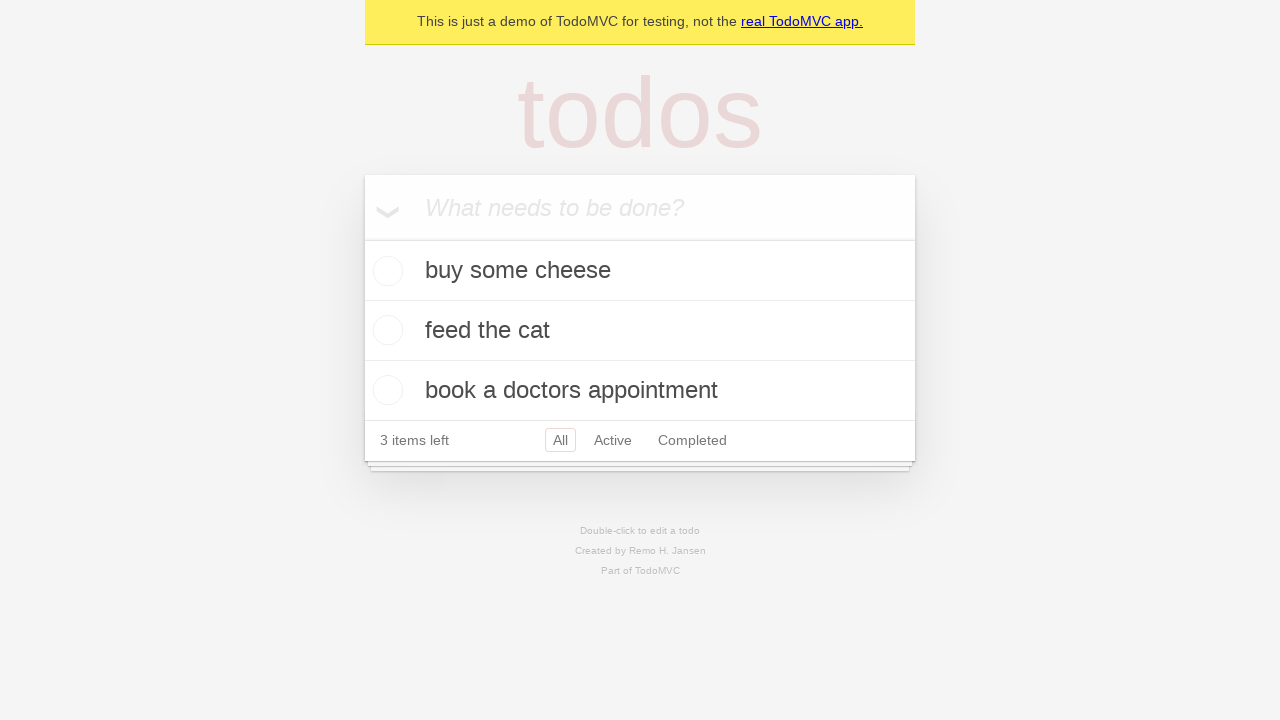

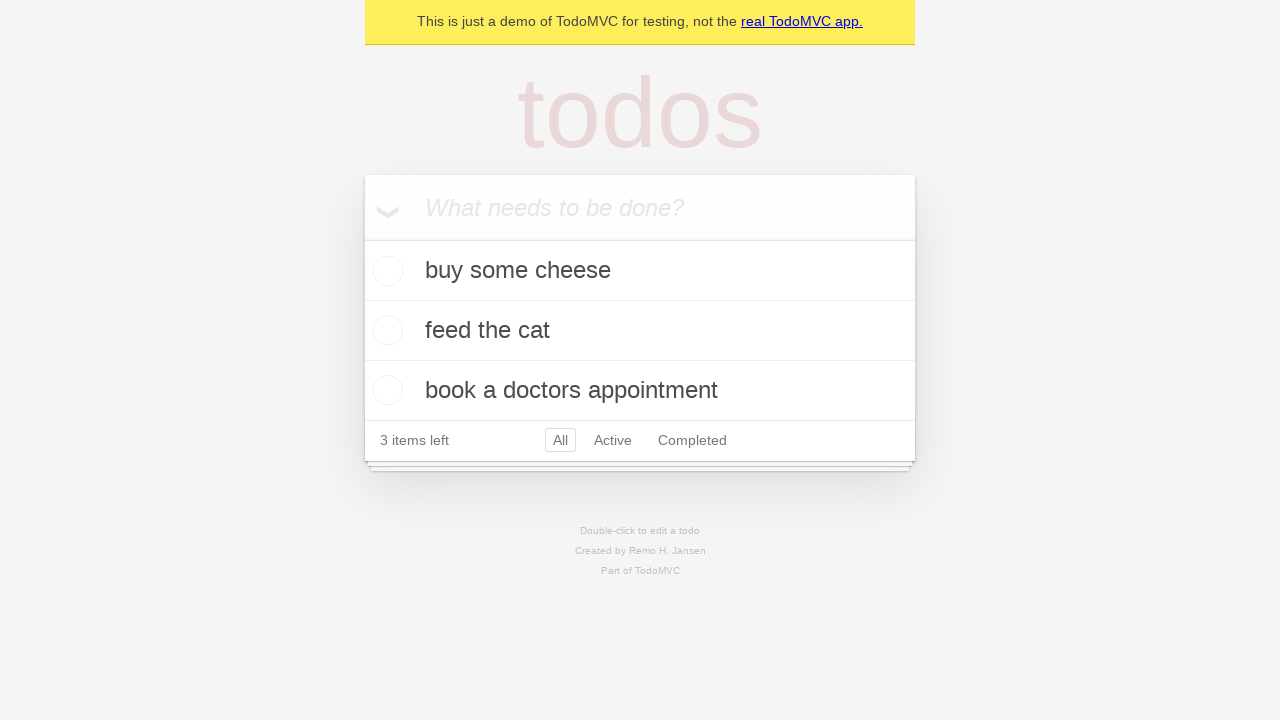